Creates a new paste on Pastebin by filling in the paste text, selecting an expiration time from a dropdown, entering a paste name, and submitting the form.

Starting URL: https://pastebin.com

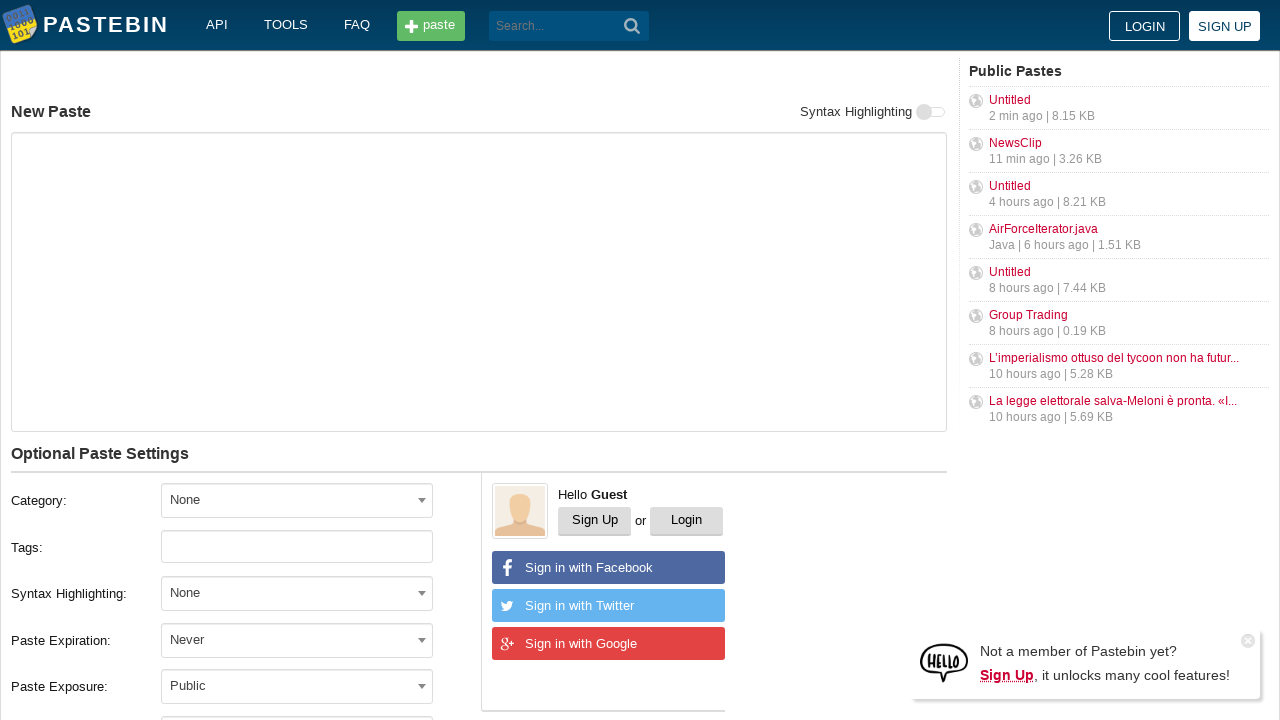

Filled paste text field with test content on #postform-text
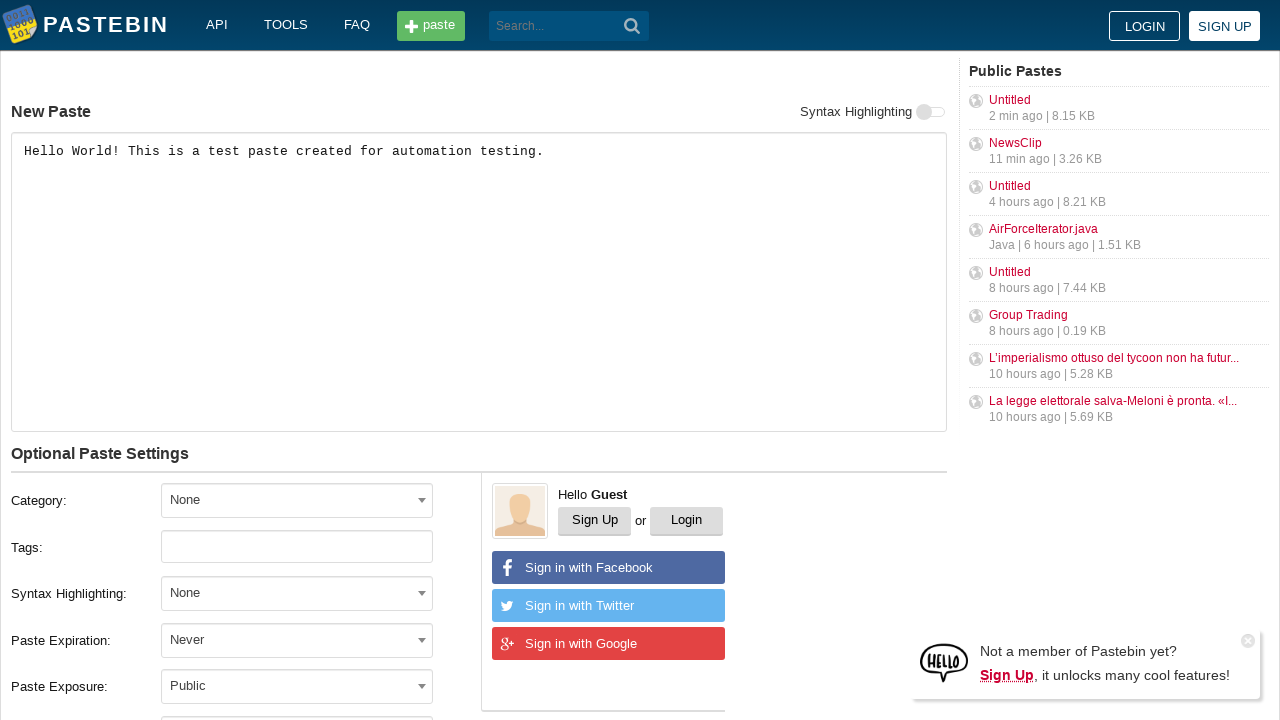

Clicked expiration dropdown to open it at (297, 640) on #select2-postform-expiration-container
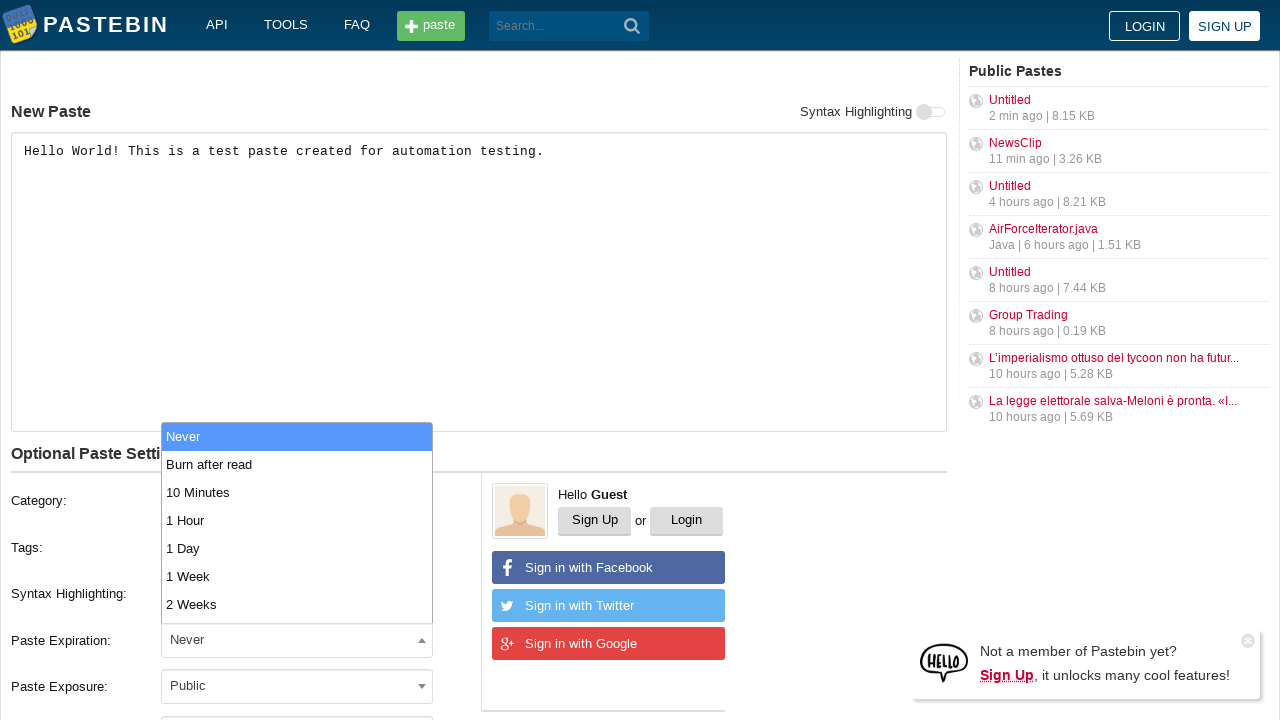

Expiration dropdown options loaded
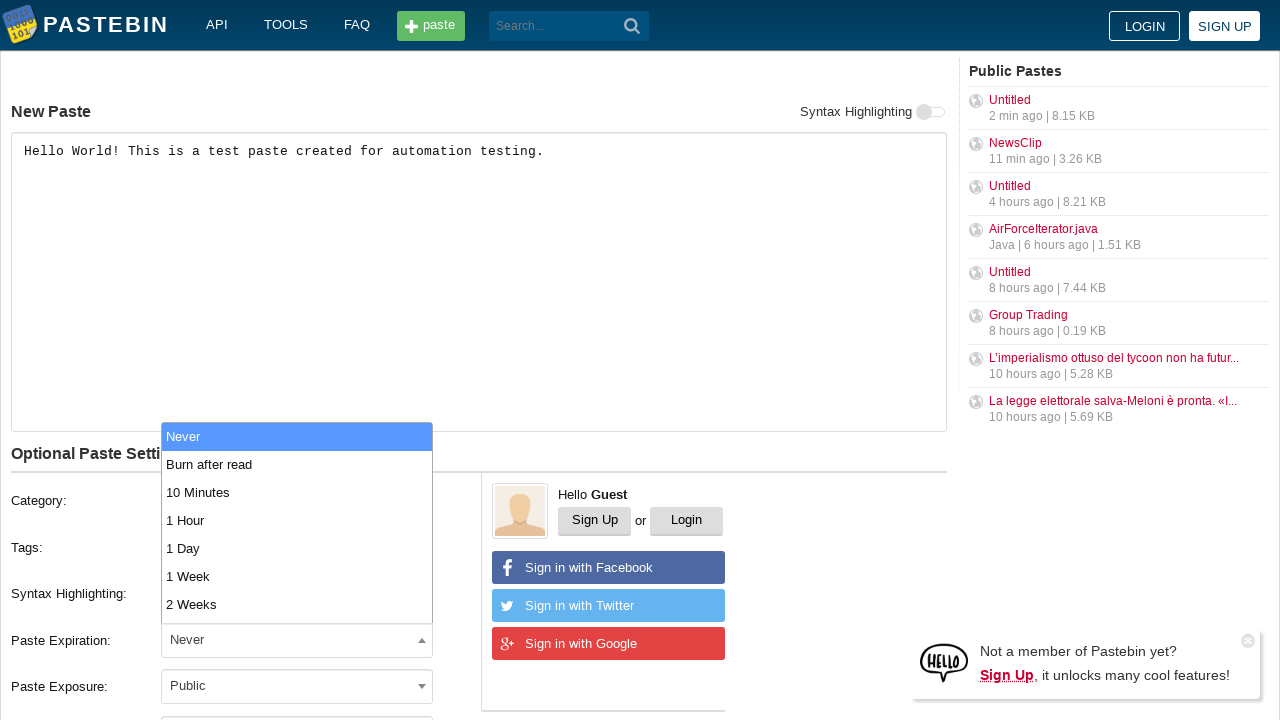

Selected '10 Minutes' expiration time from dropdown at (297, 492) on xpath=//*[@id='select2-postform-expiration-results']/li[text()='10 Minutes']
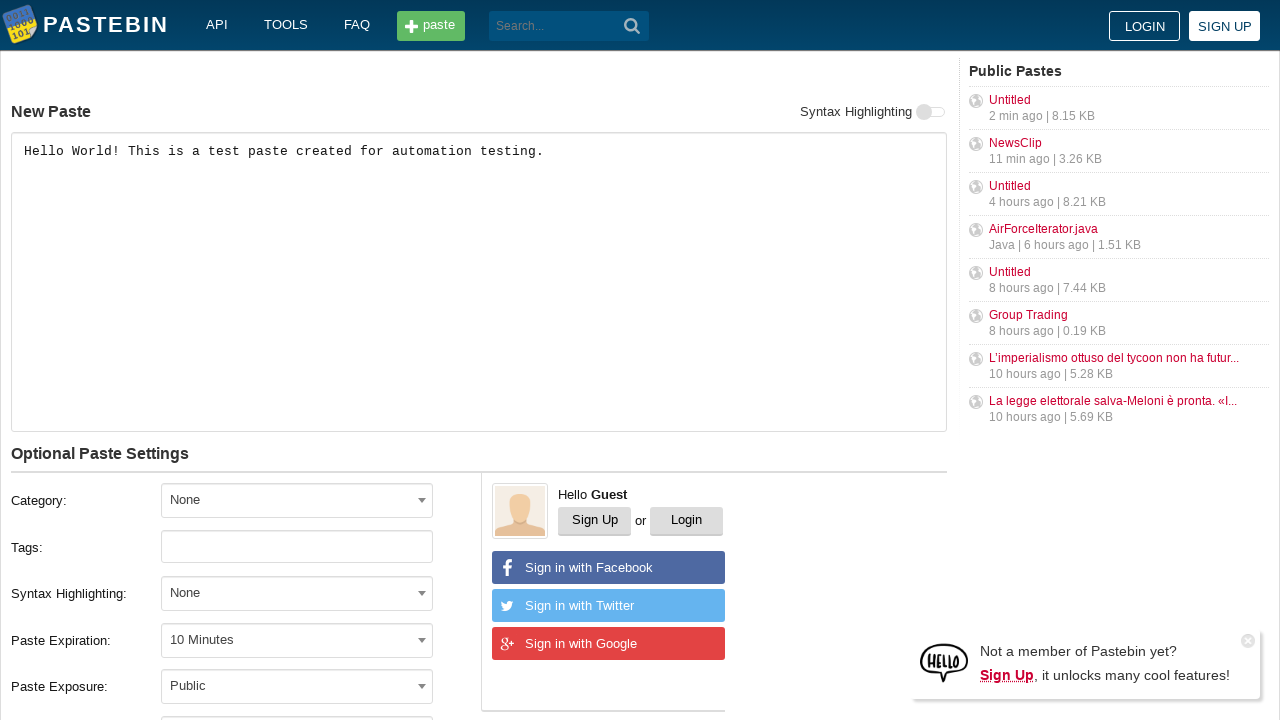

Filled paste name field with 'Test Paste - Automation Demo' on #postform-name
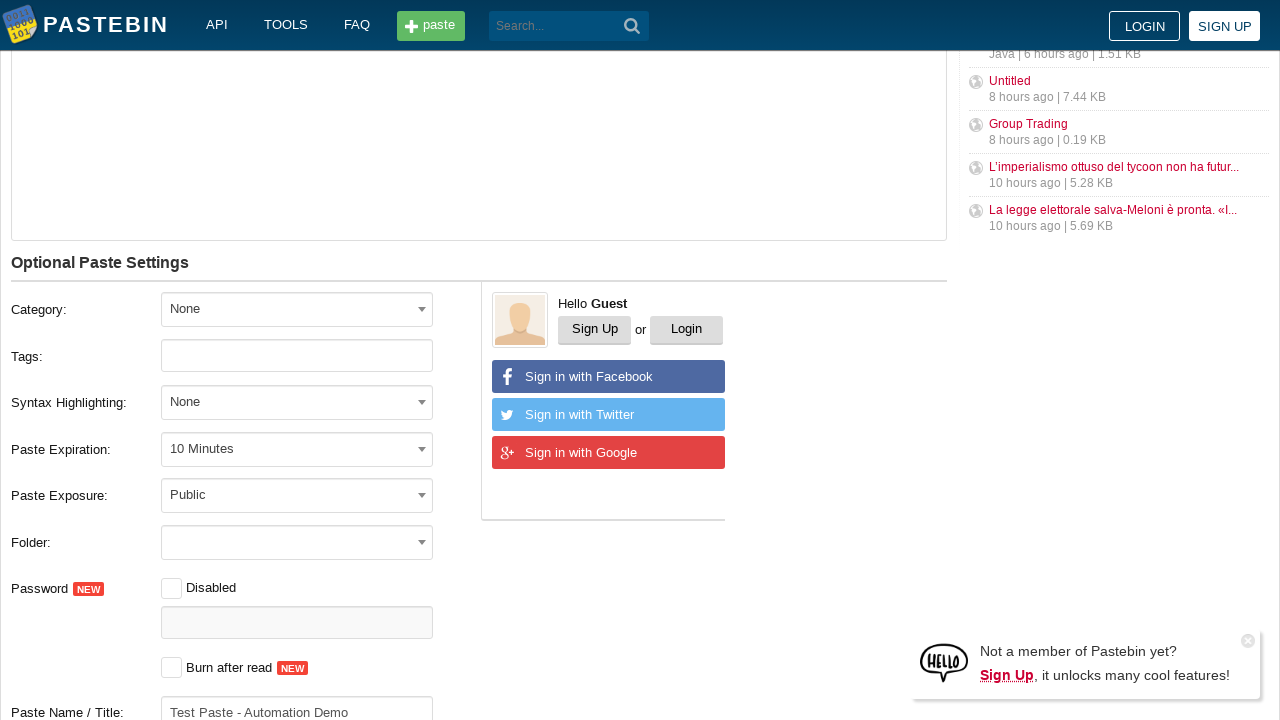

Clicked submit button to create paste at (632, 26) on button[type='submit']
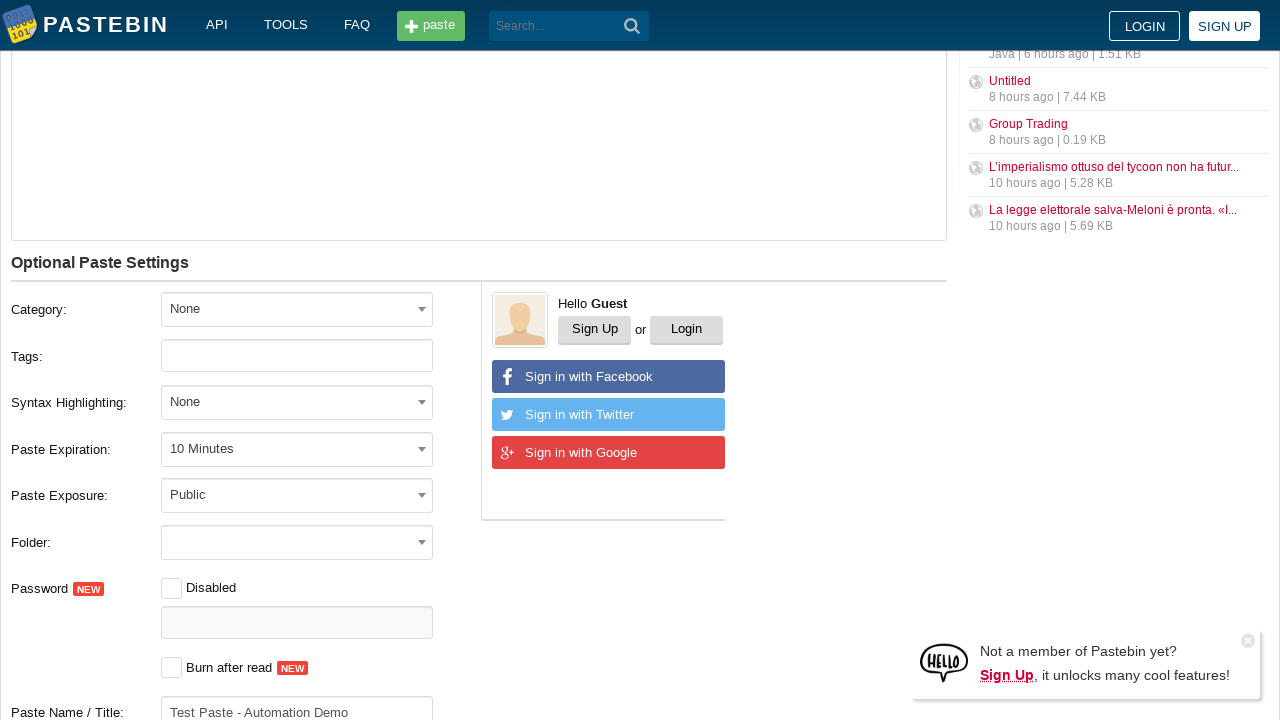

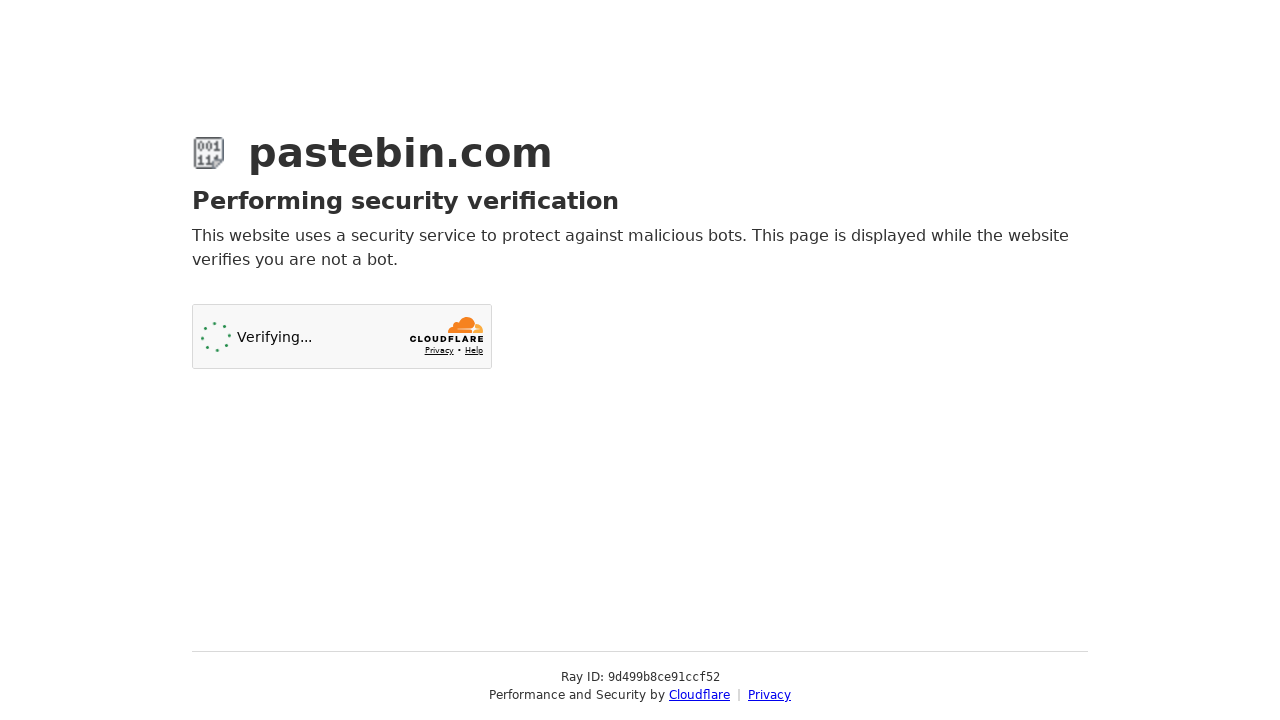